Tests a form submission by filling in personal information fields (first name, last name, job title), selecting a radio button, choosing an option from a dropdown menu, and entering a date.

Starting URL: http://formy-project.herokuapp.com/form

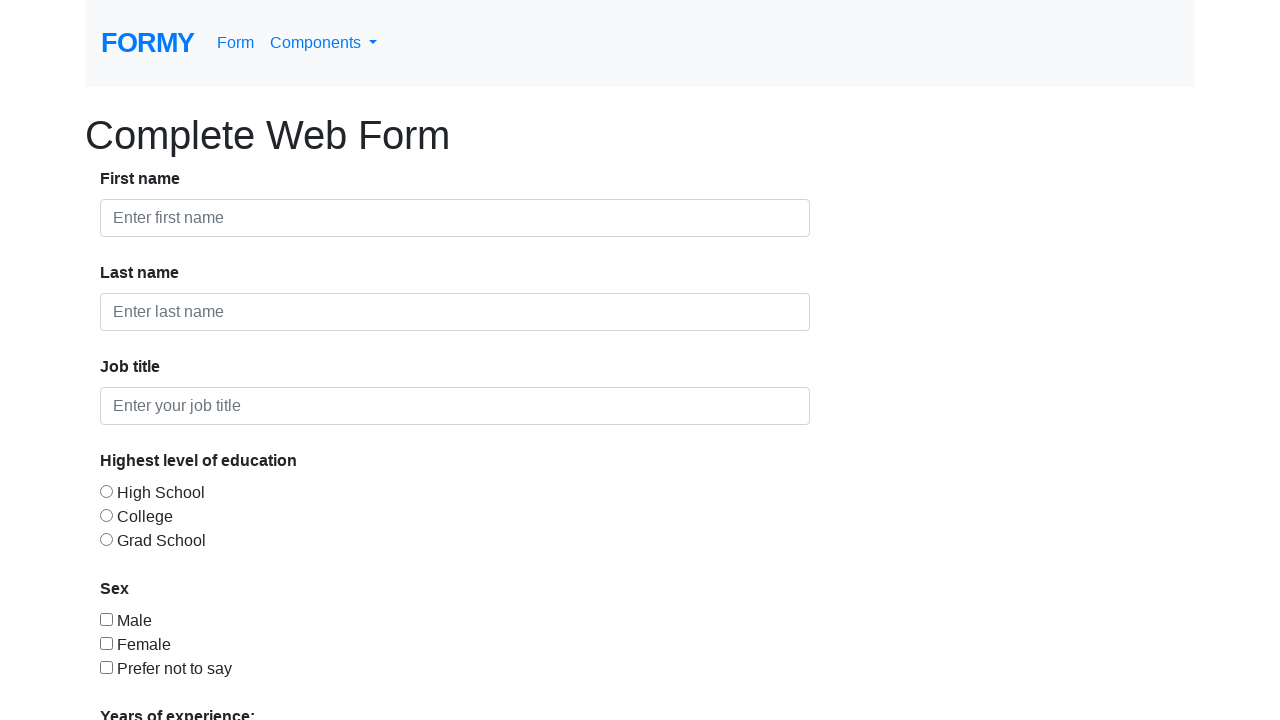

Filled first name field with 'Tomek' on #first-name
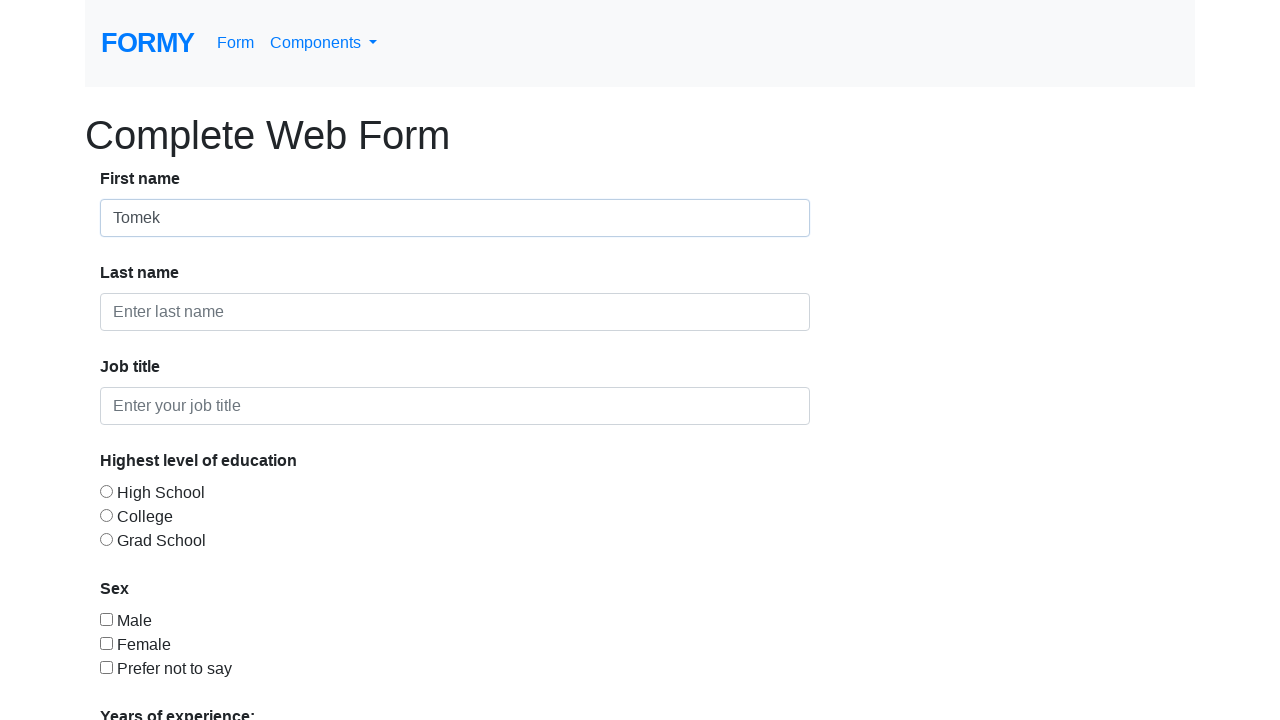

Filled last name field with 'Lyszczyk' on #last-name
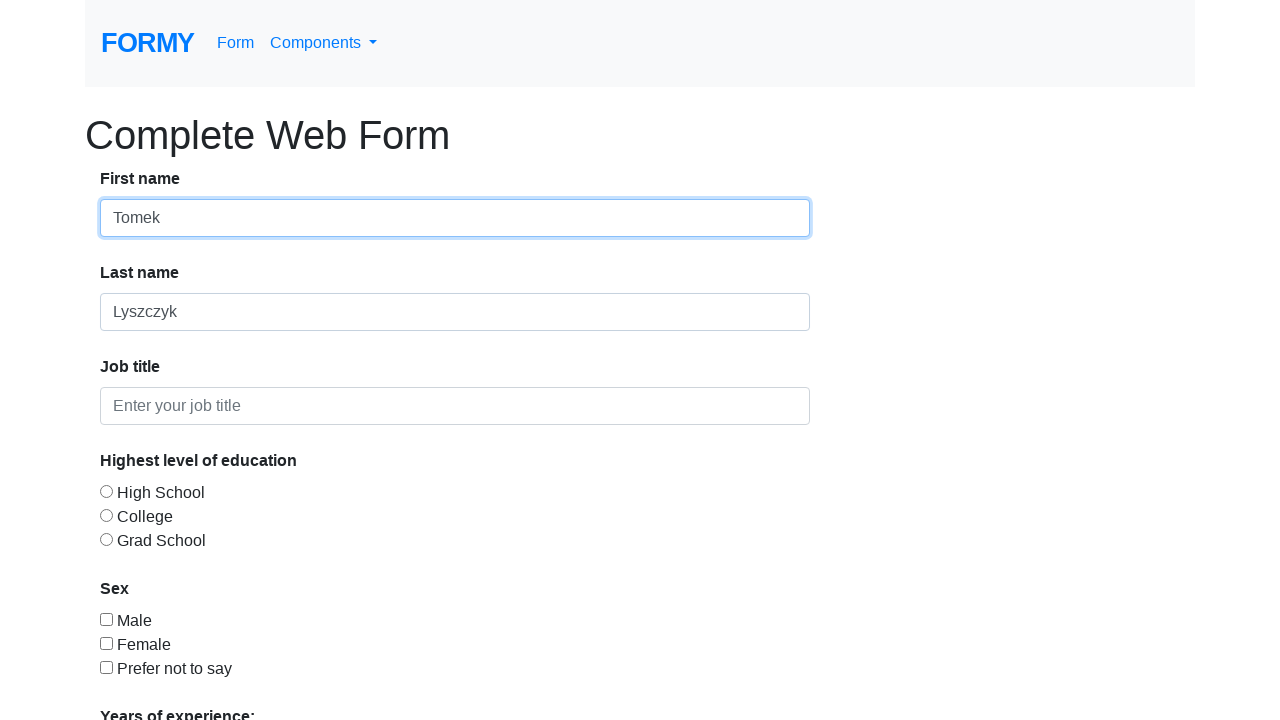

Filled job title field with 'tester' on //form/div/div[3]/input
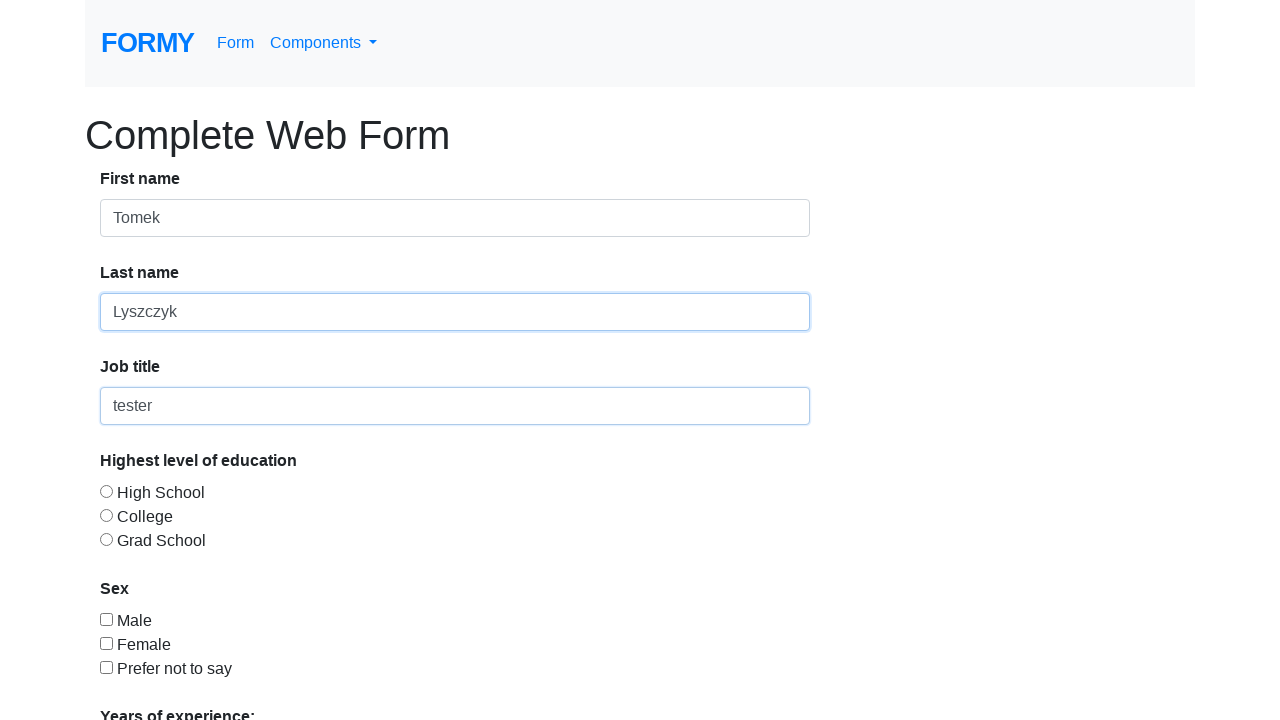

Selected radio button option 2 at (106, 515) on #radio-button-2
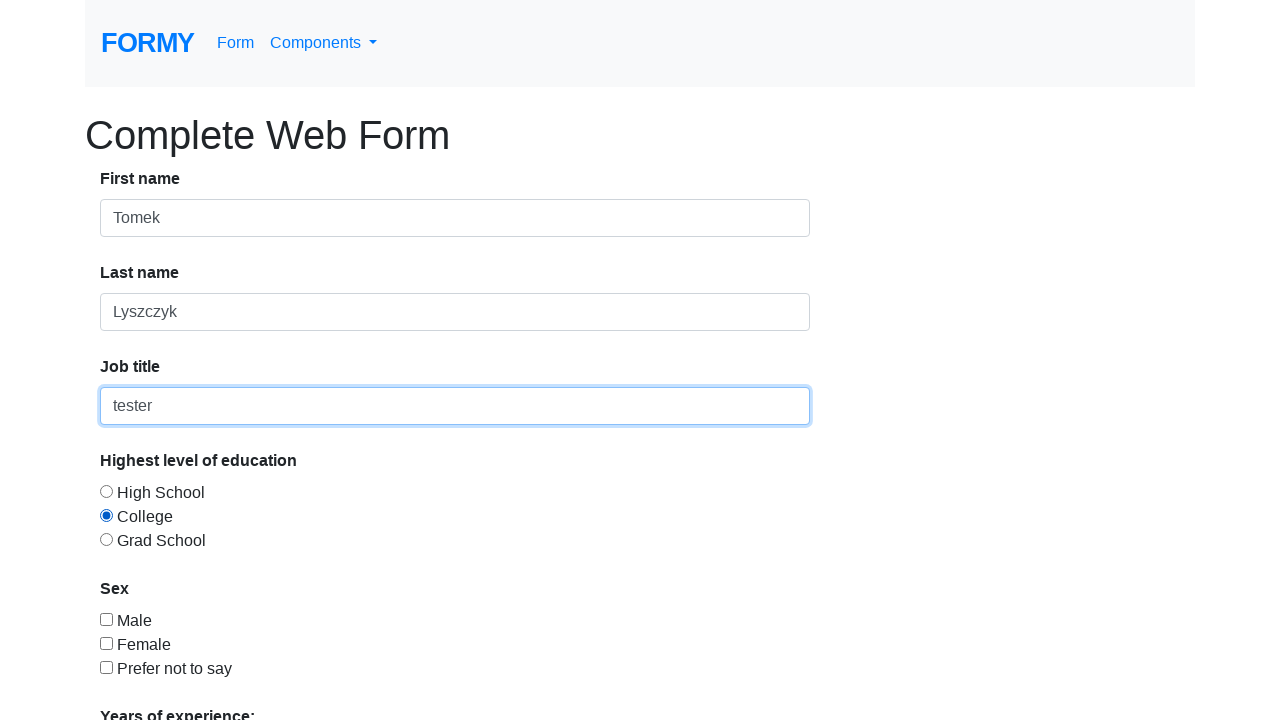

Selected '5-9' from experience dropdown on #select-menu
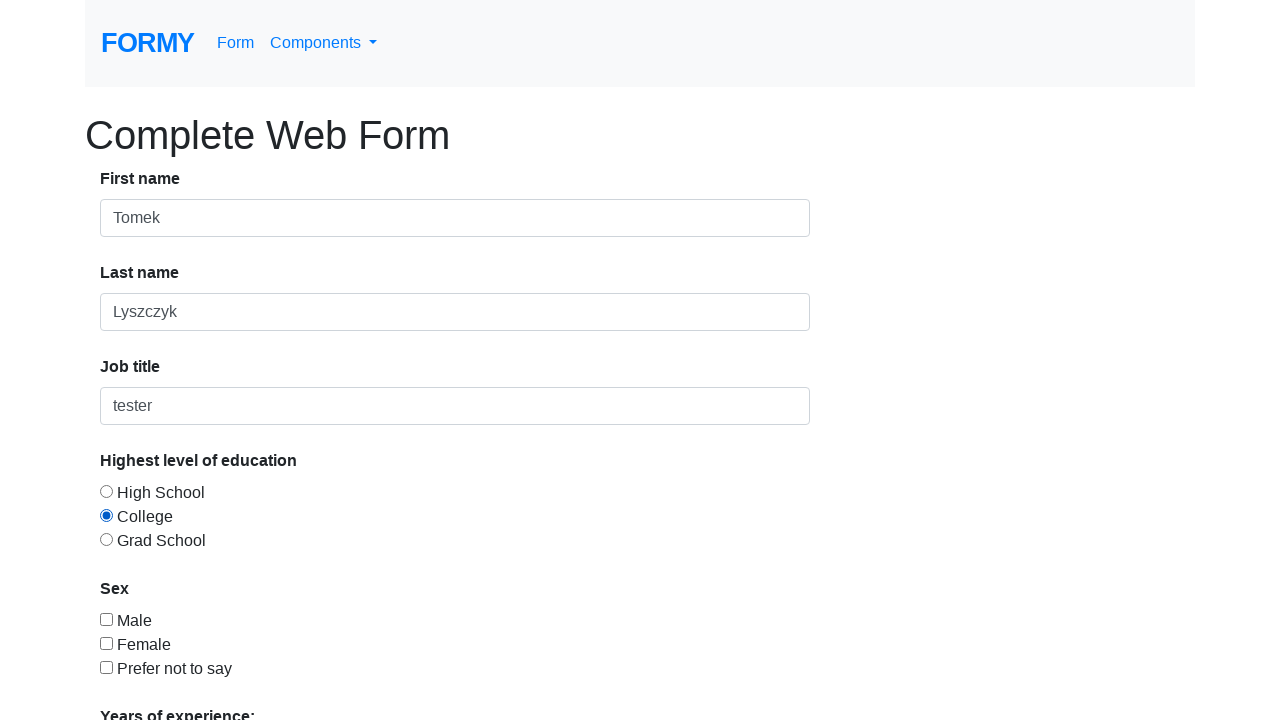

Filled datepicker field with '05/12/2000' on #datepicker
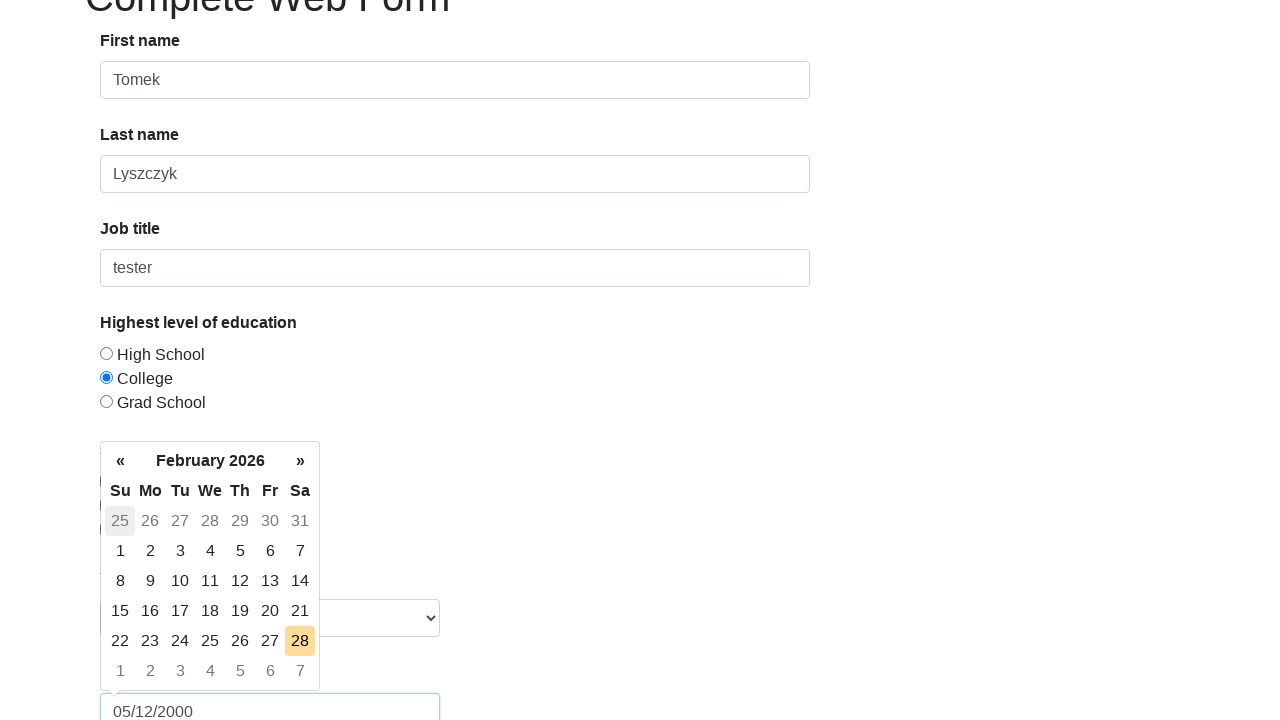

Pressed Enter to confirm date entry
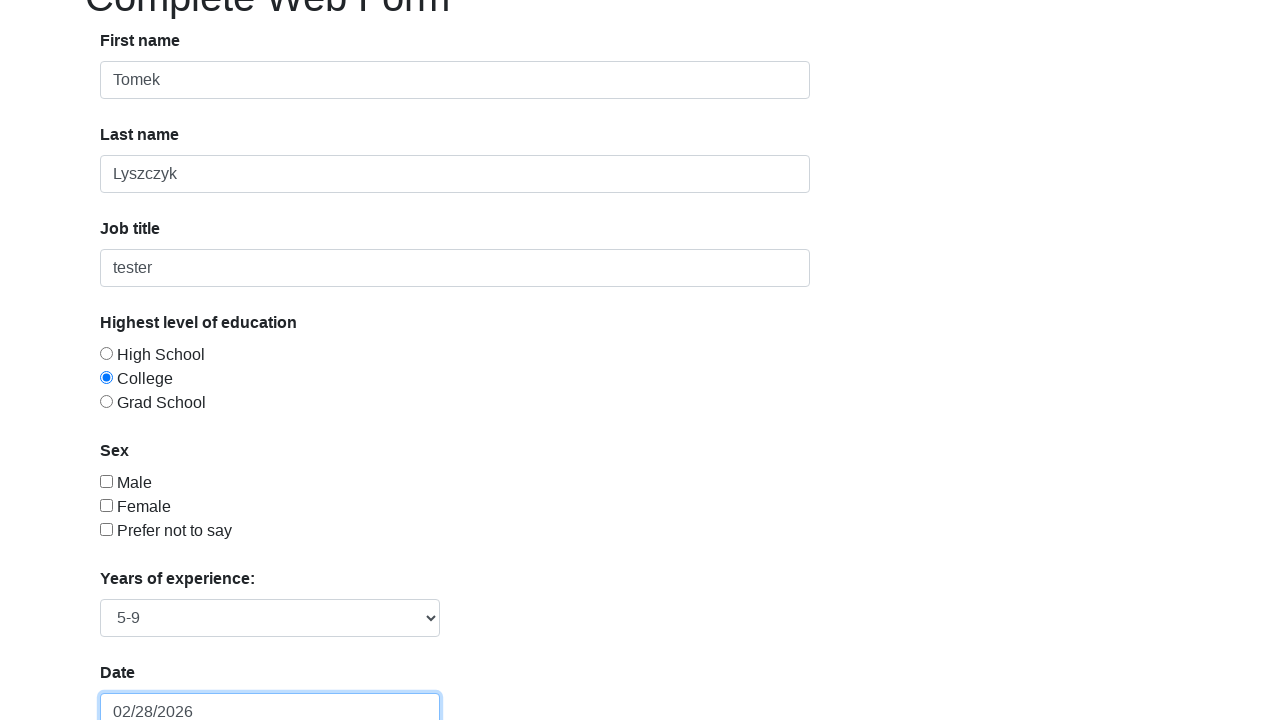

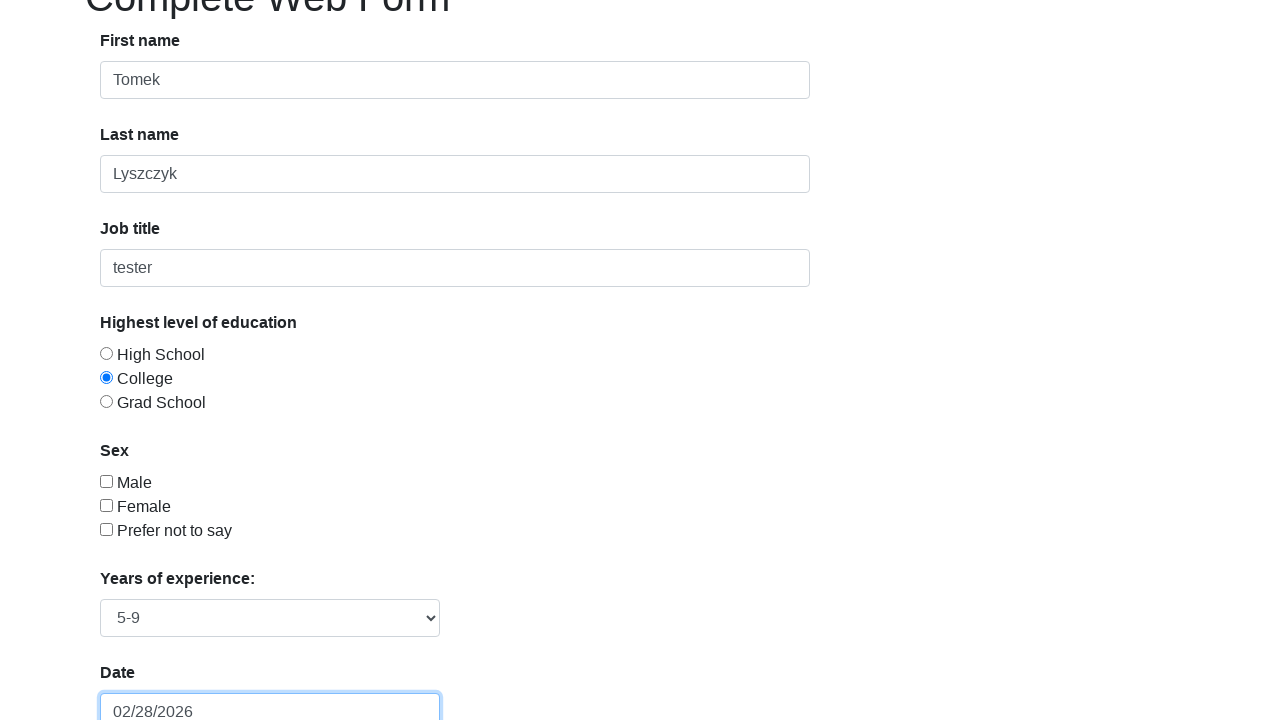